Tests dynamic loading functionality by navigating to a hidden element example, triggering the loading, and verifying the element becomes visible

Starting URL: https://the-internet.herokuapp.com/

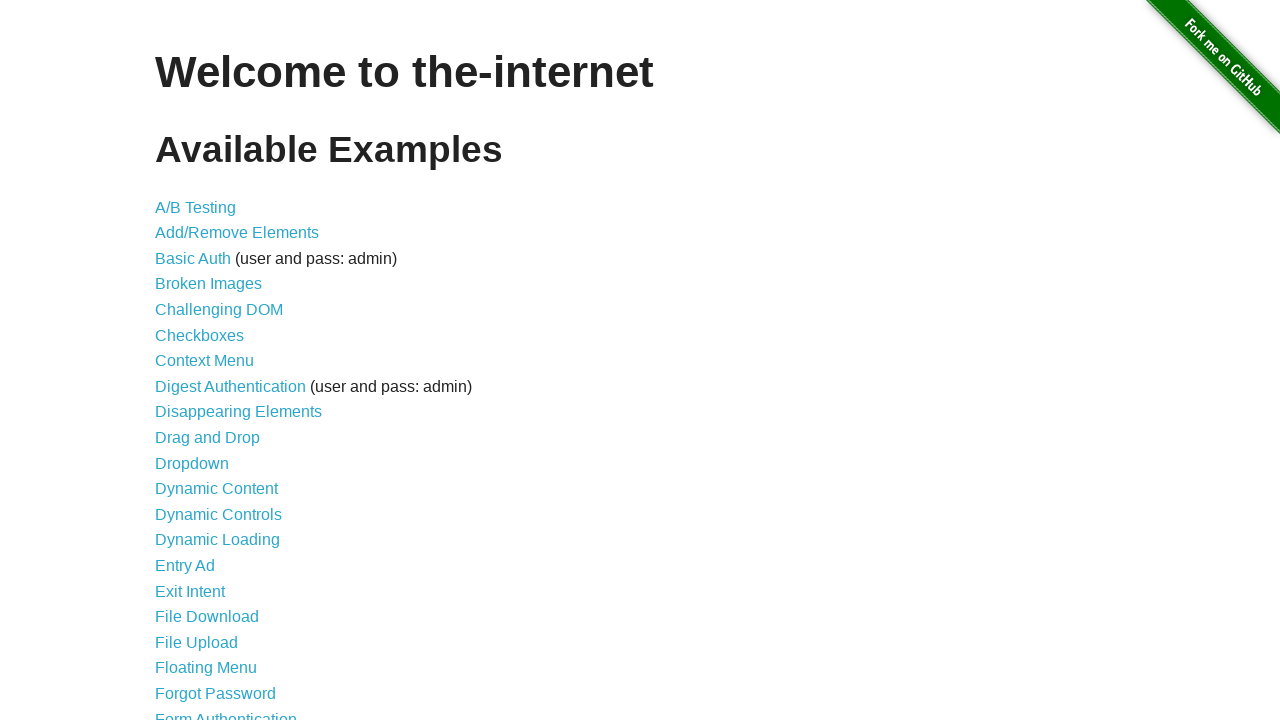

Clicked on Dynamic Loading link at (218, 540) on text='Dynamic Loading'
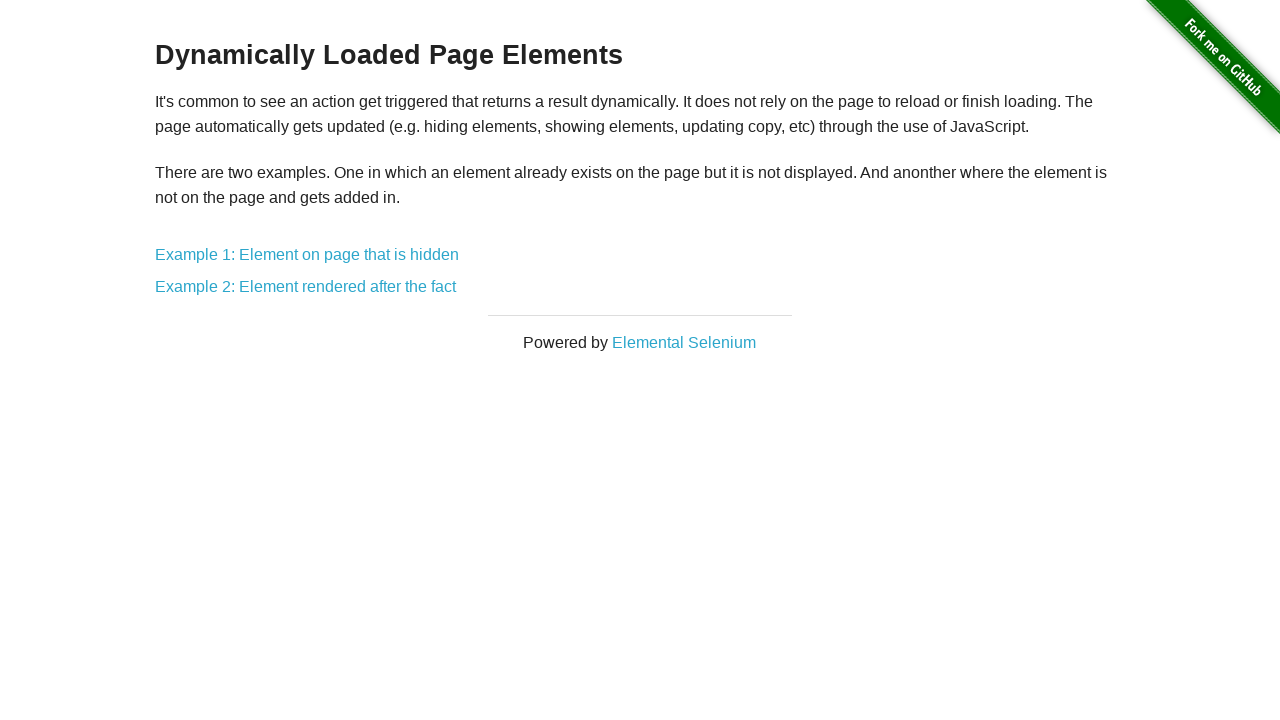

Clicked on Example 1: Element on page that is hidden at (307, 255) on text='Example 1: Element on page that is hidden'
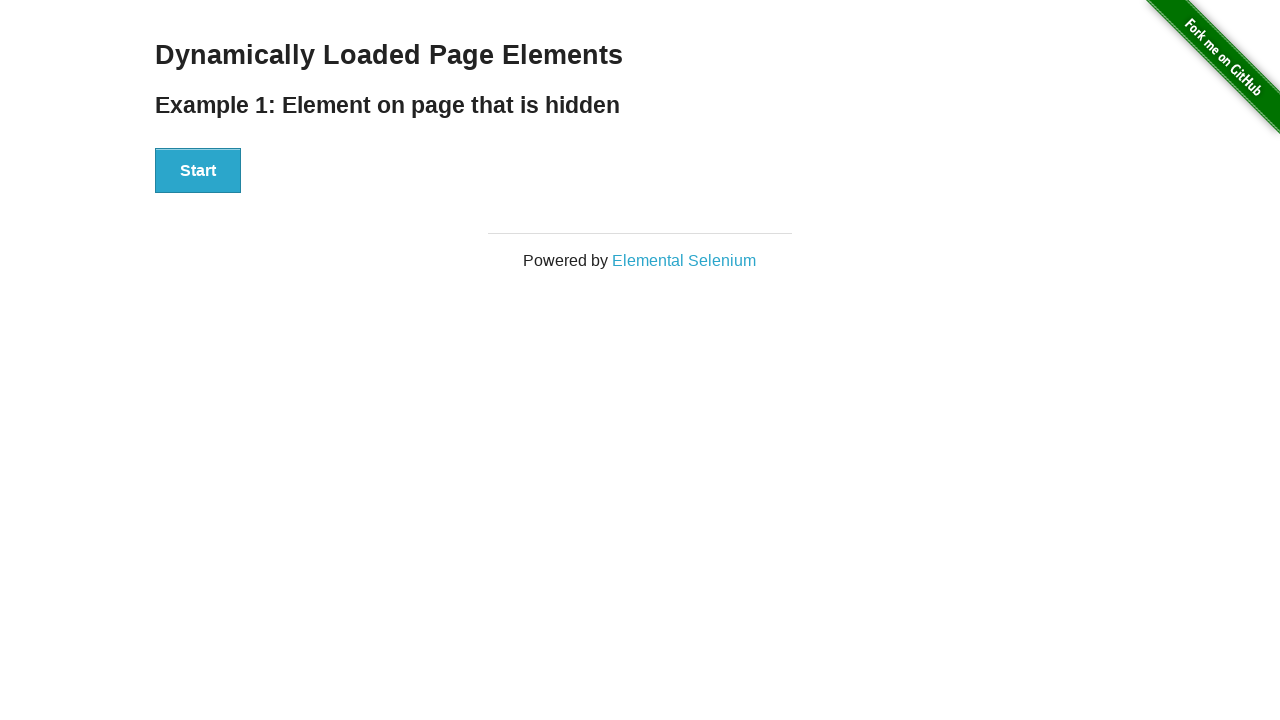

Clicked Start button to trigger dynamic loading at (198, 171) on button:has-text('Start')
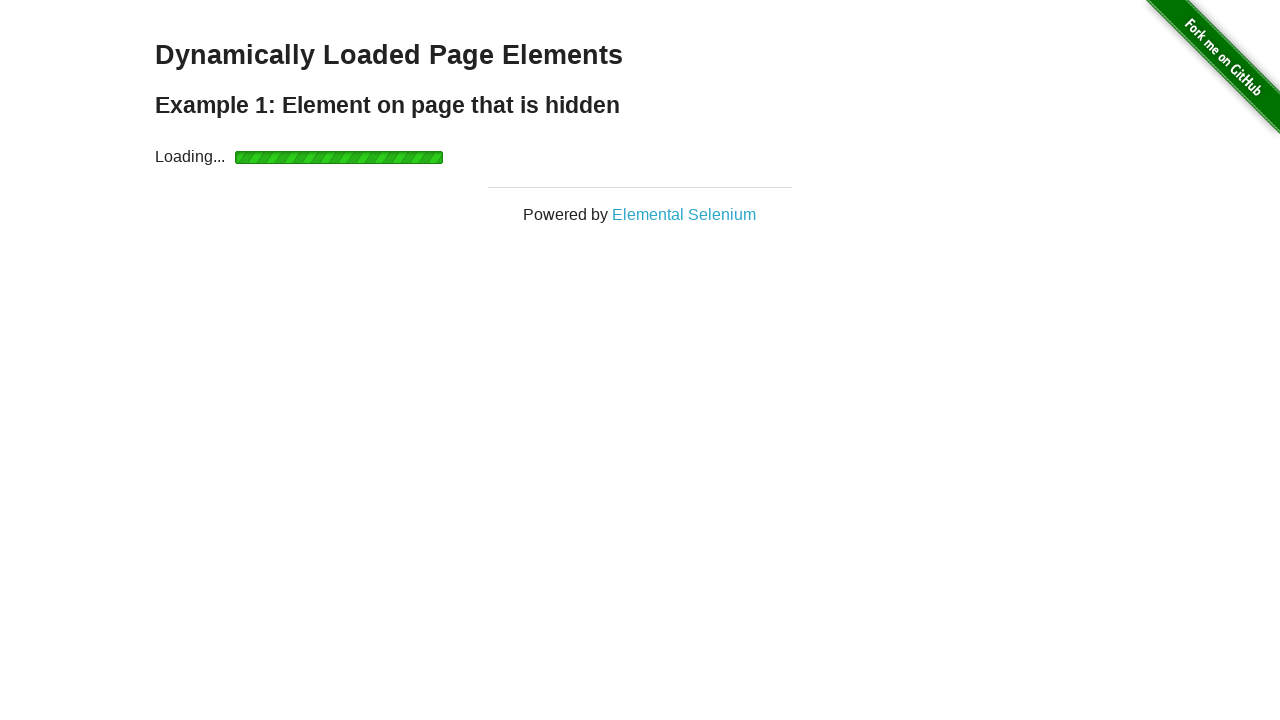

Hidden element became visible after loading completed
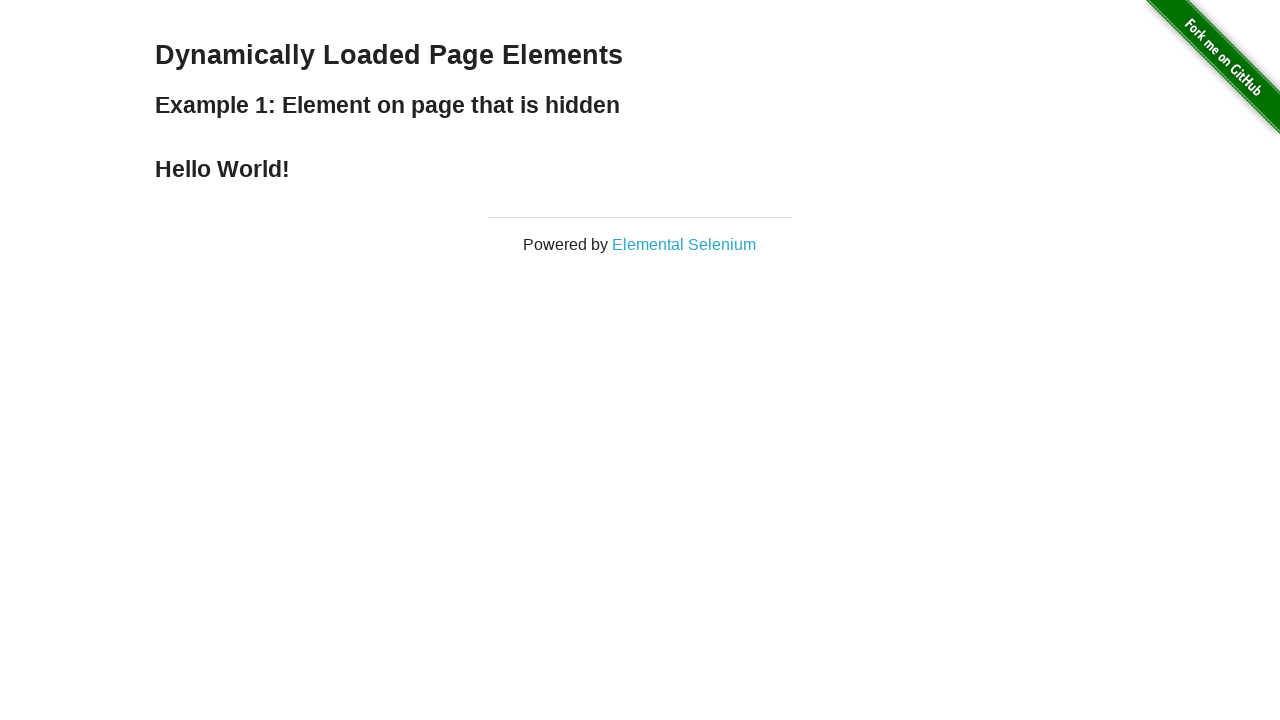

Verified hidden element is visible with text: Hello World!
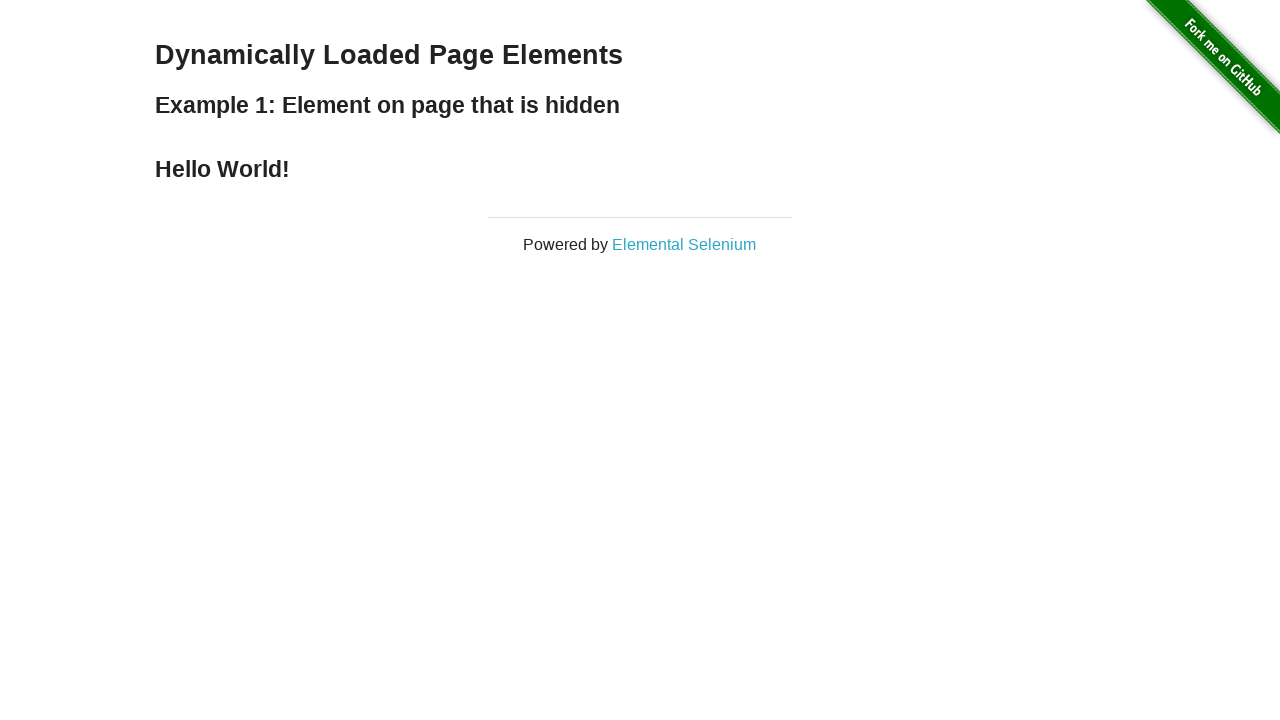

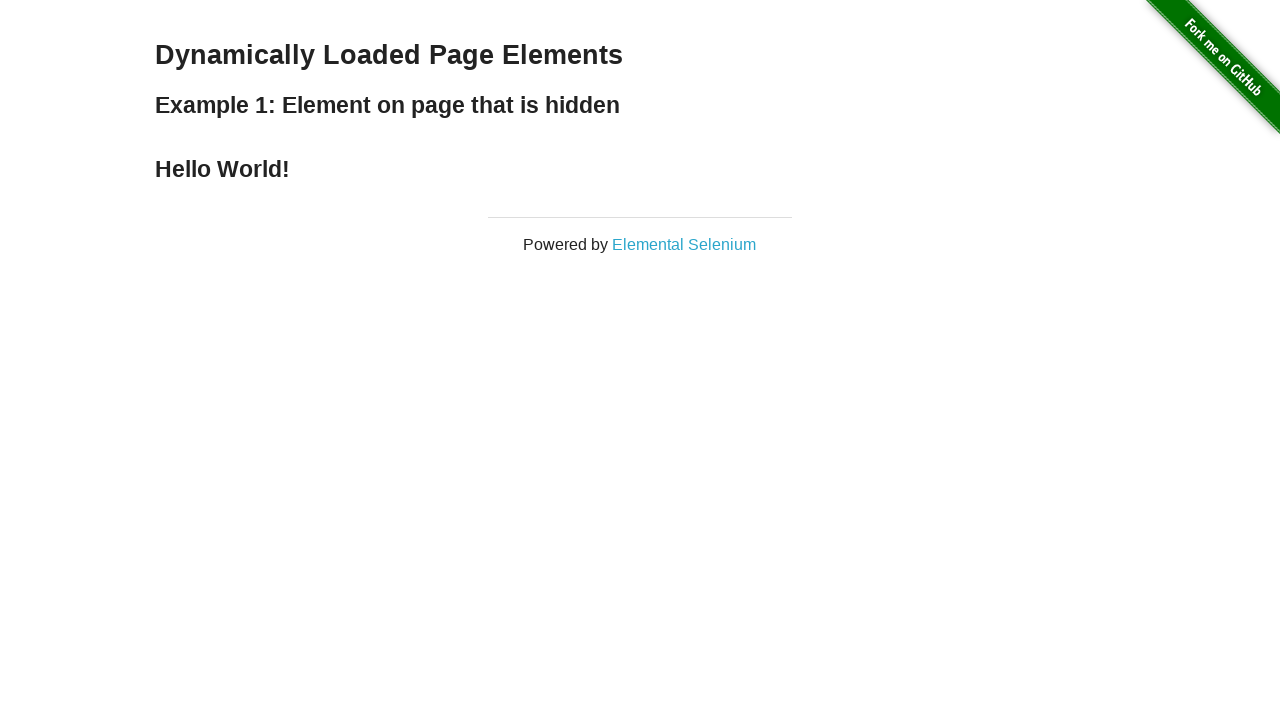